Tests number input functionality by entering a number, clicking the Result button to display the result, then clicking Clear Result to hide it, verifying button states and text visibility throughout.

Starting URL: https://kristinek.github.io/site/examples/actions

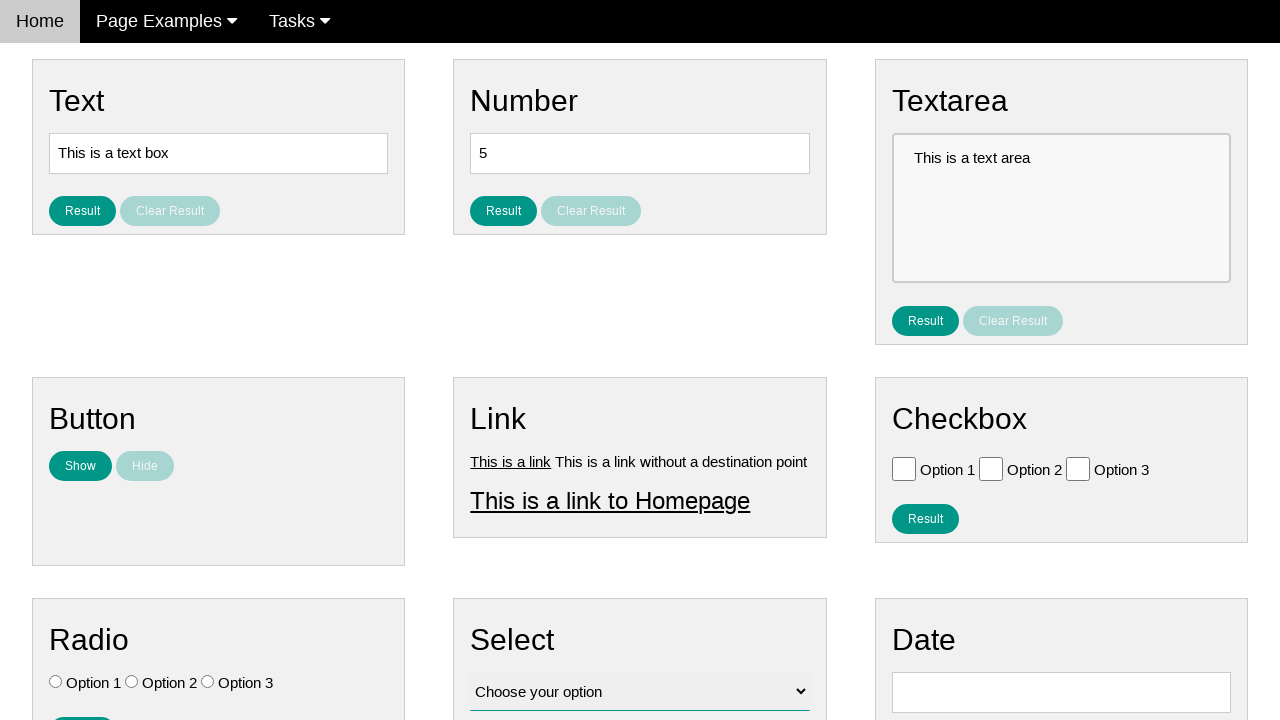

Located number input element
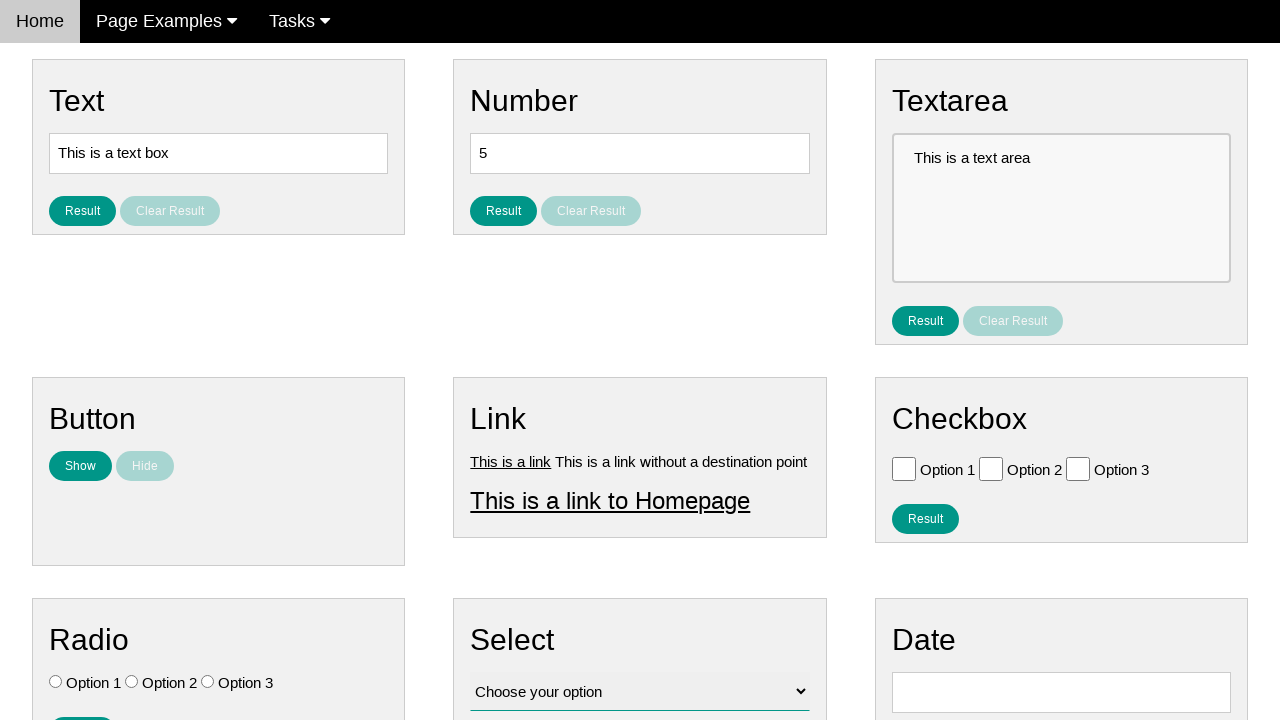

Located Result button element
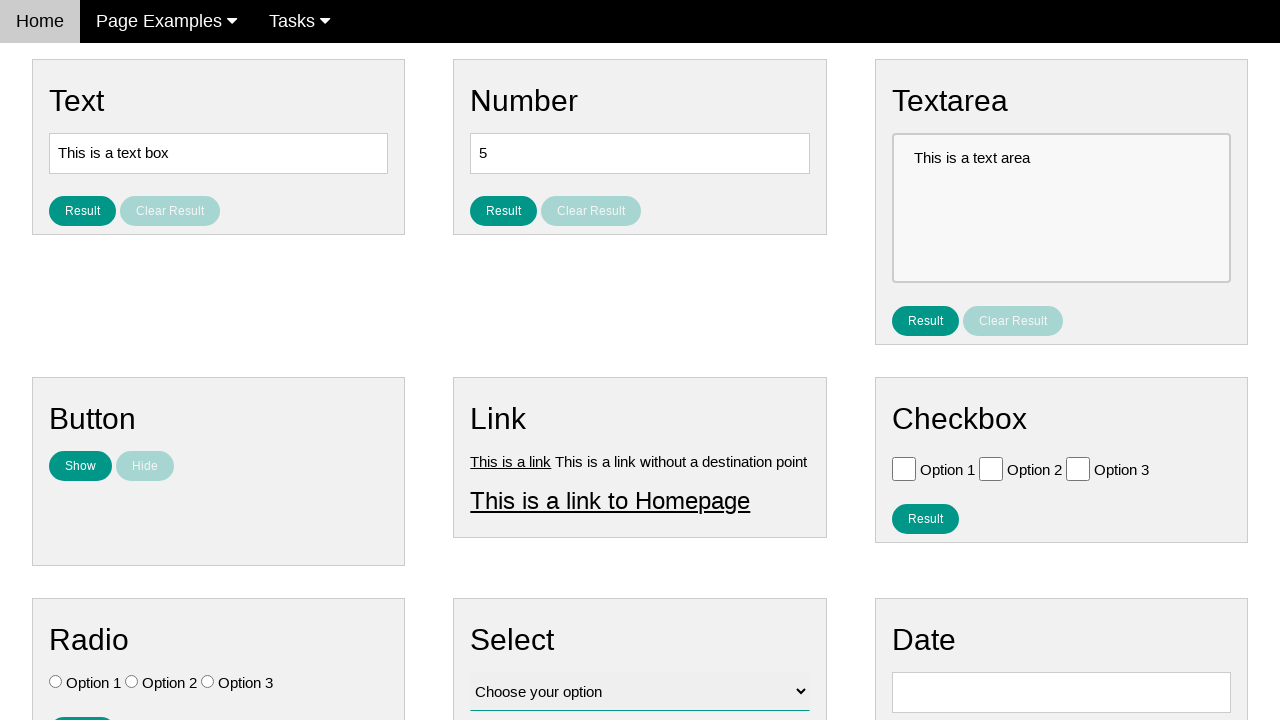

Located Clear Result button element
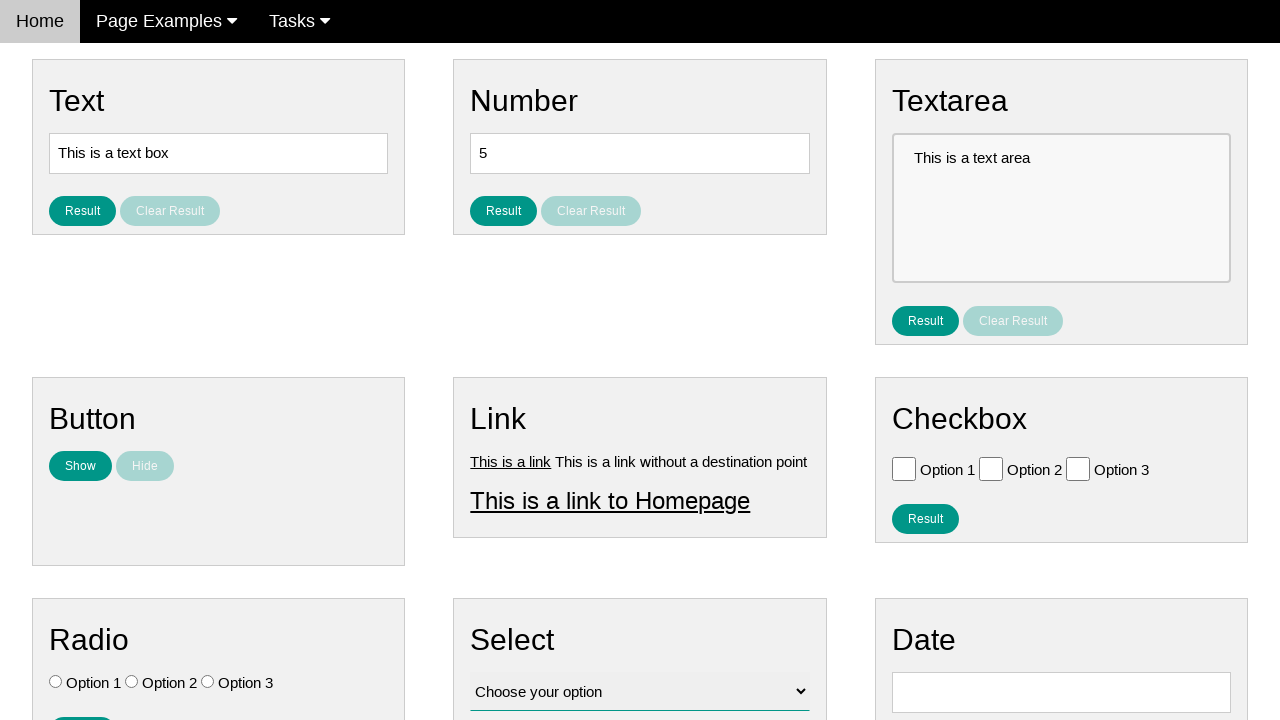

Located result text element
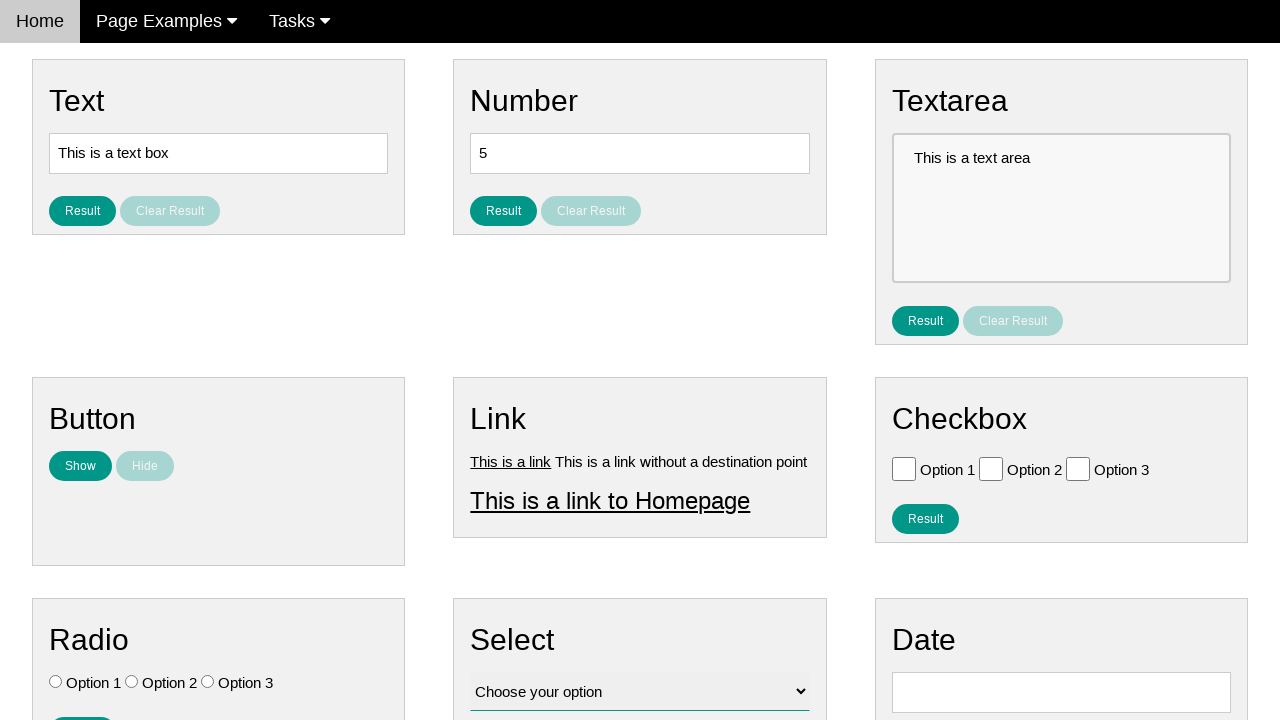

Cleared number input field on #number
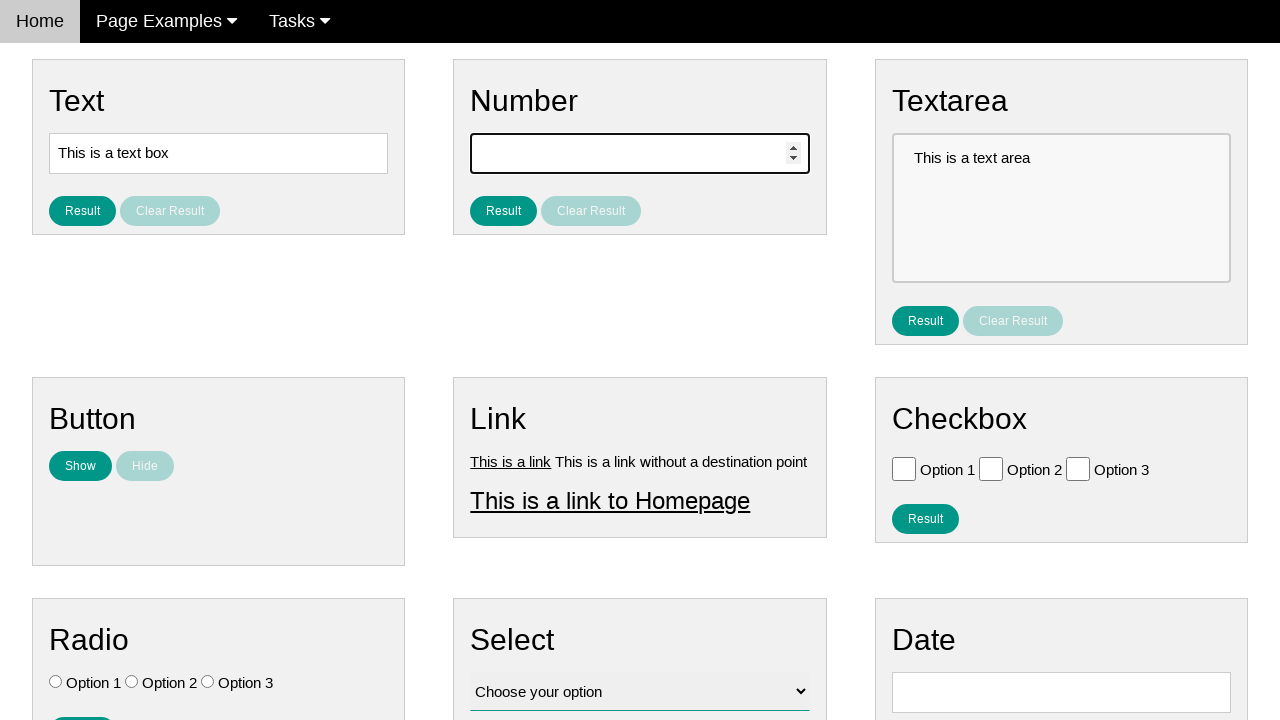

Entered number '7' in input field on #number
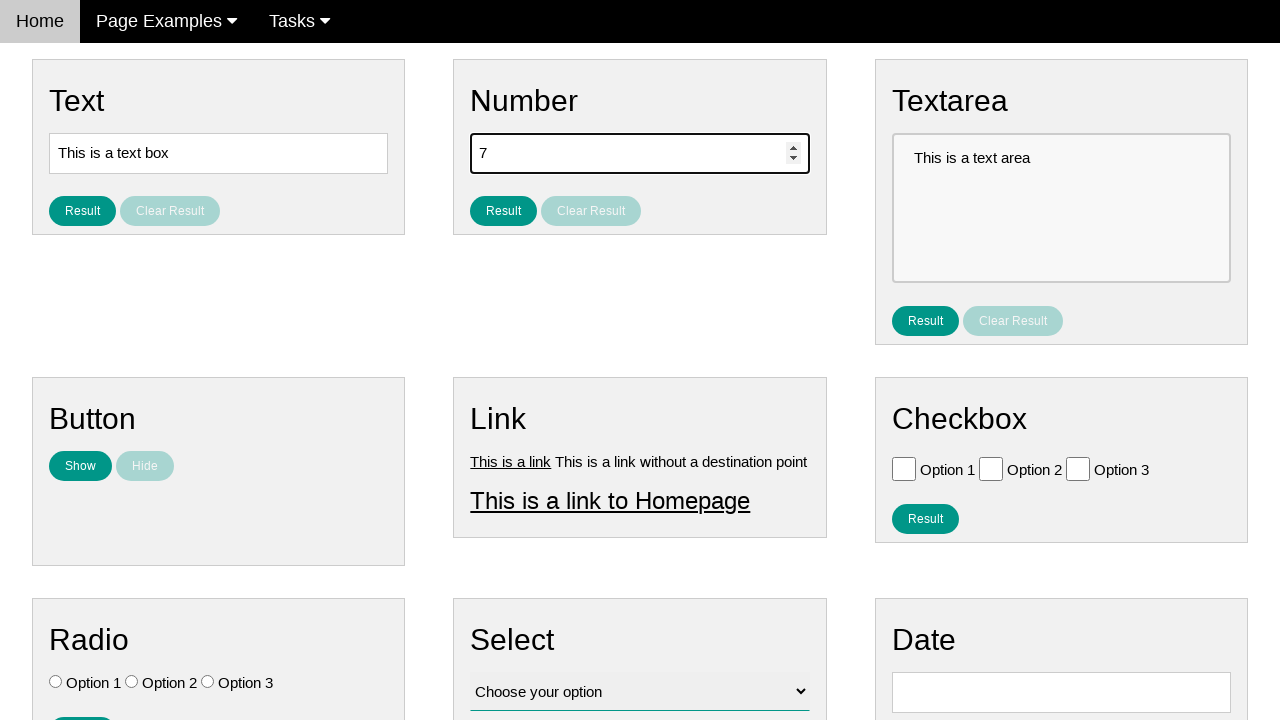

Verified Clear Result button is disabled initially
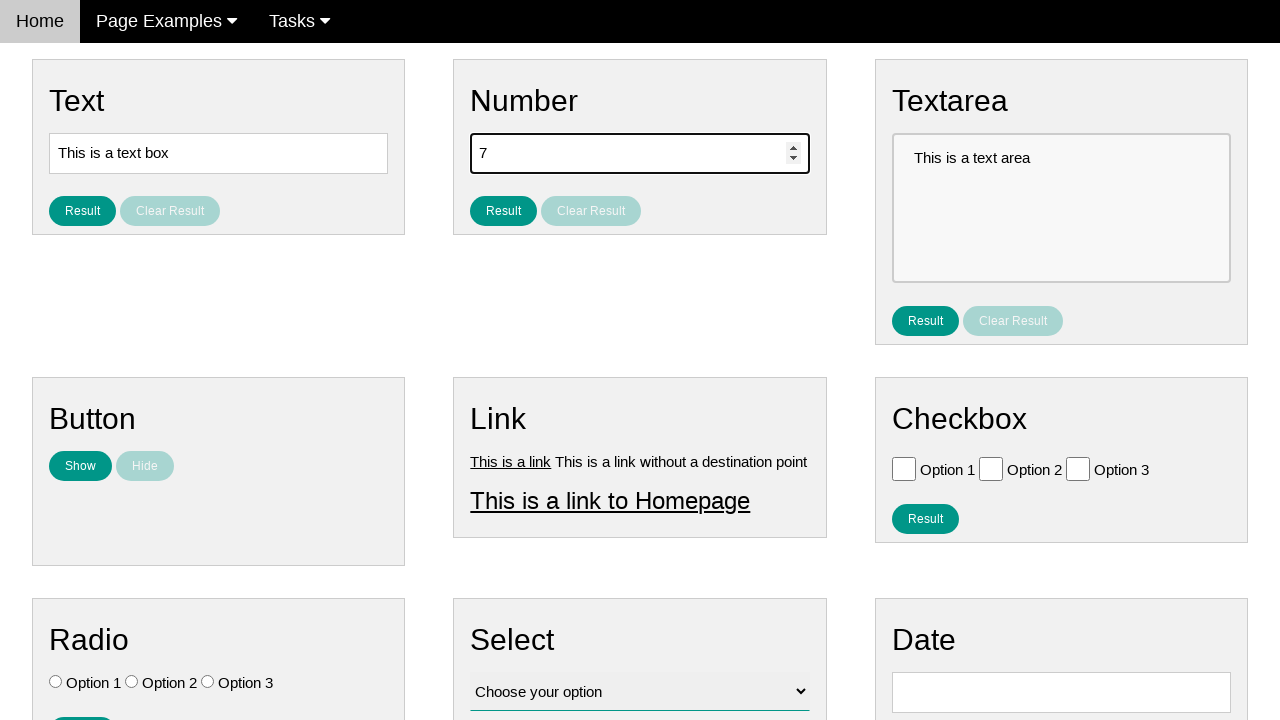

Verified result text is not visible initially
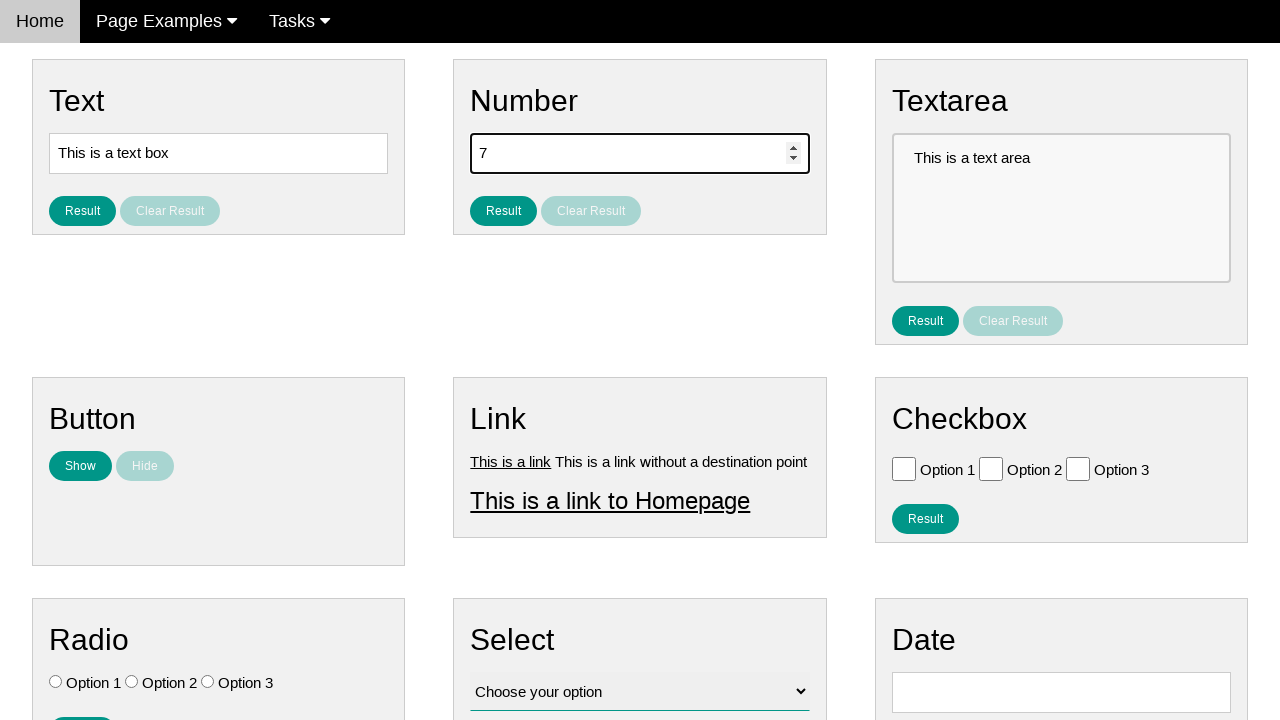

Clicked Result button to display result at (504, 211) on #result_button_number
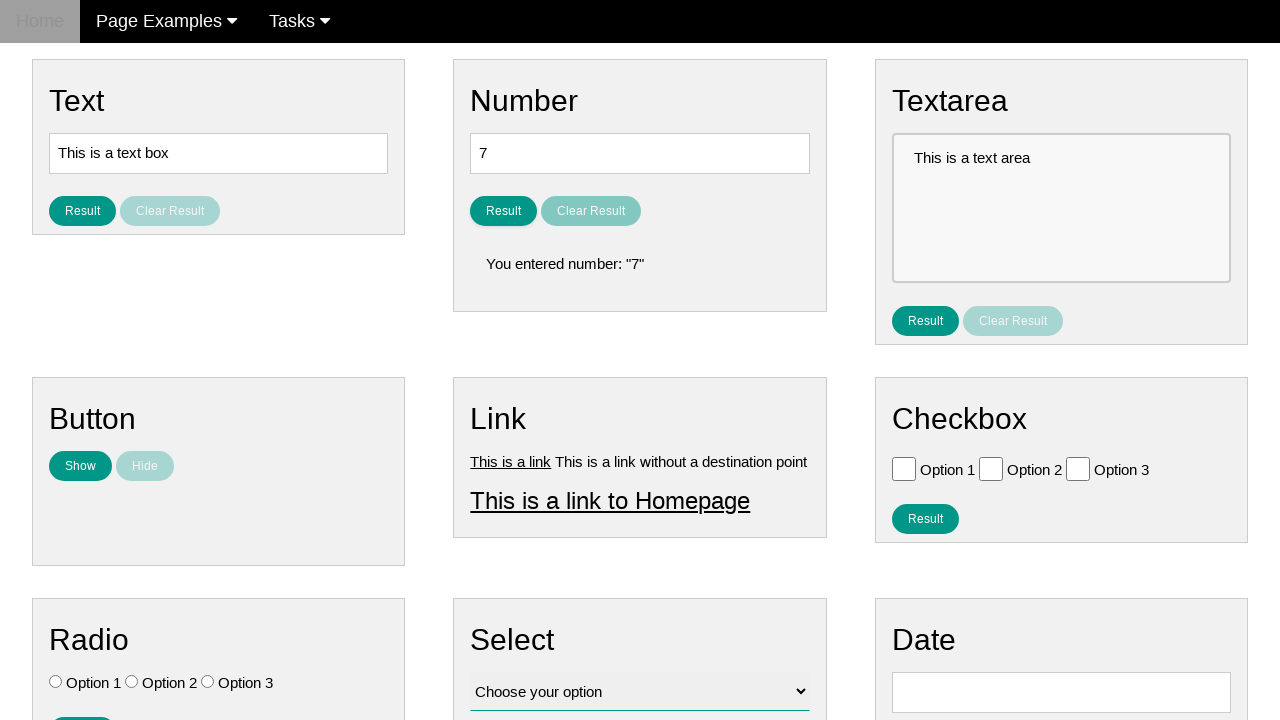

Waited for result text to become visible
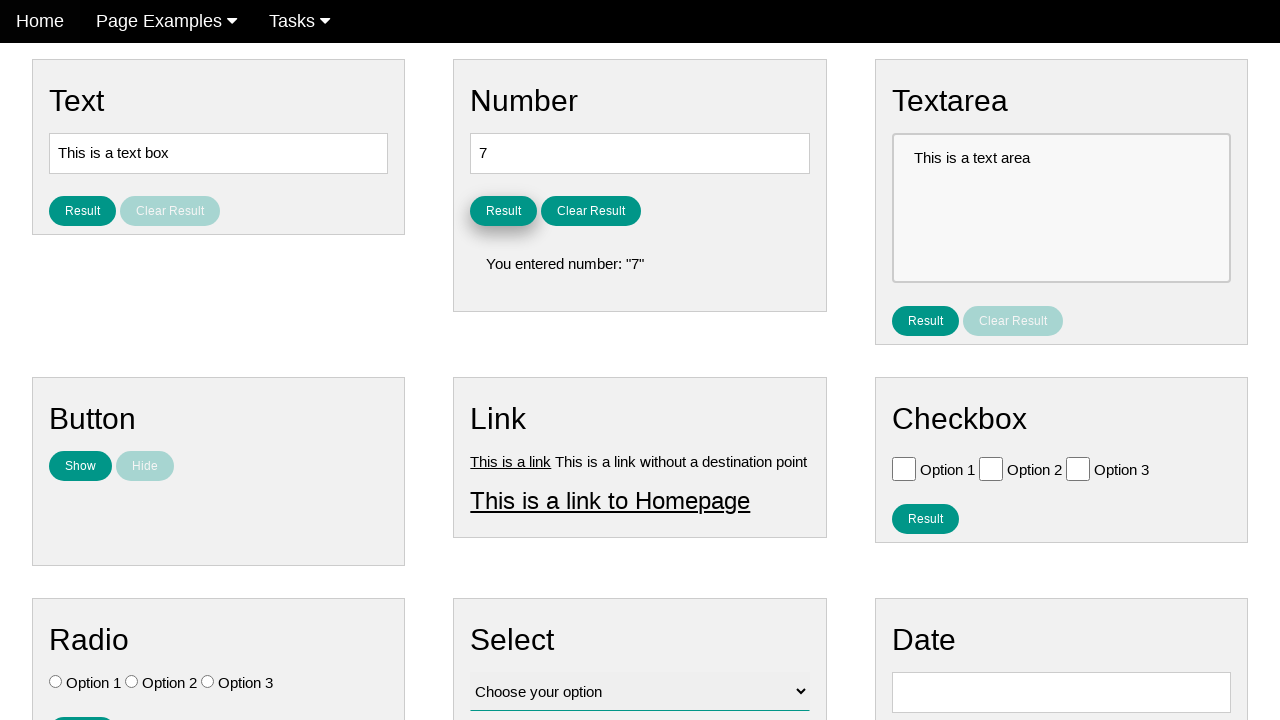

Verified result text is now visible
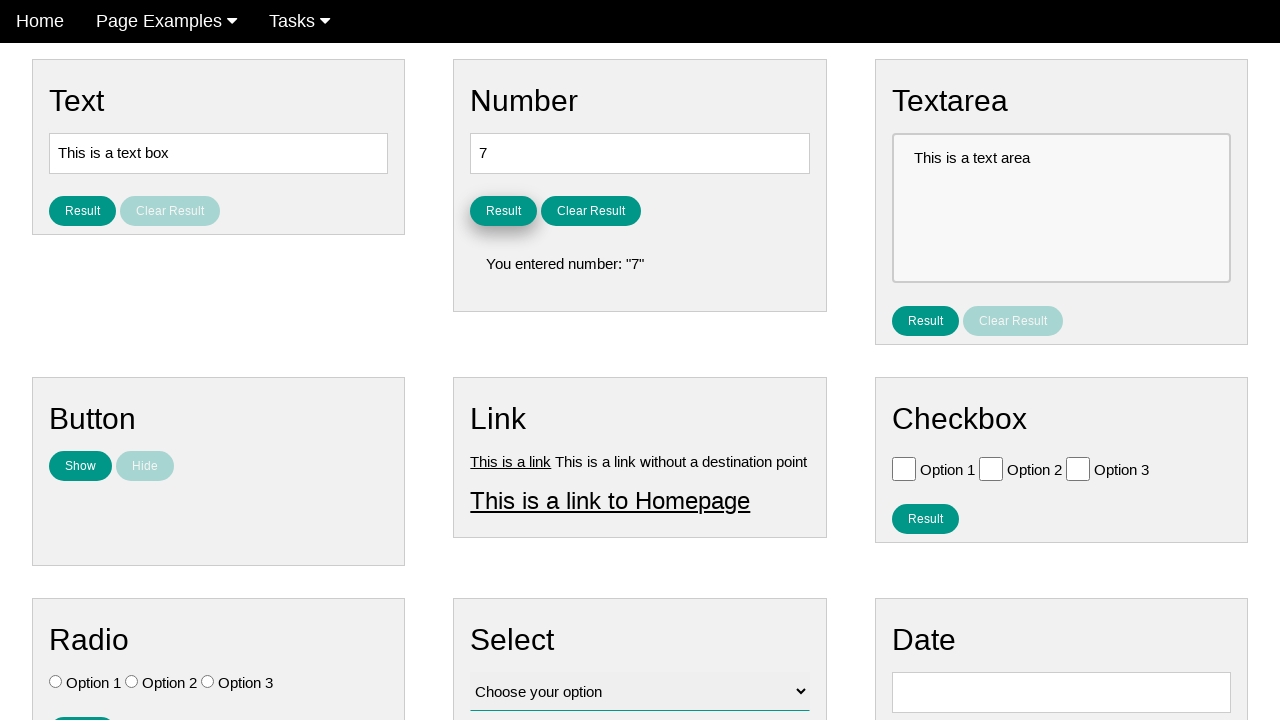

Verified Clear Result button is now enabled
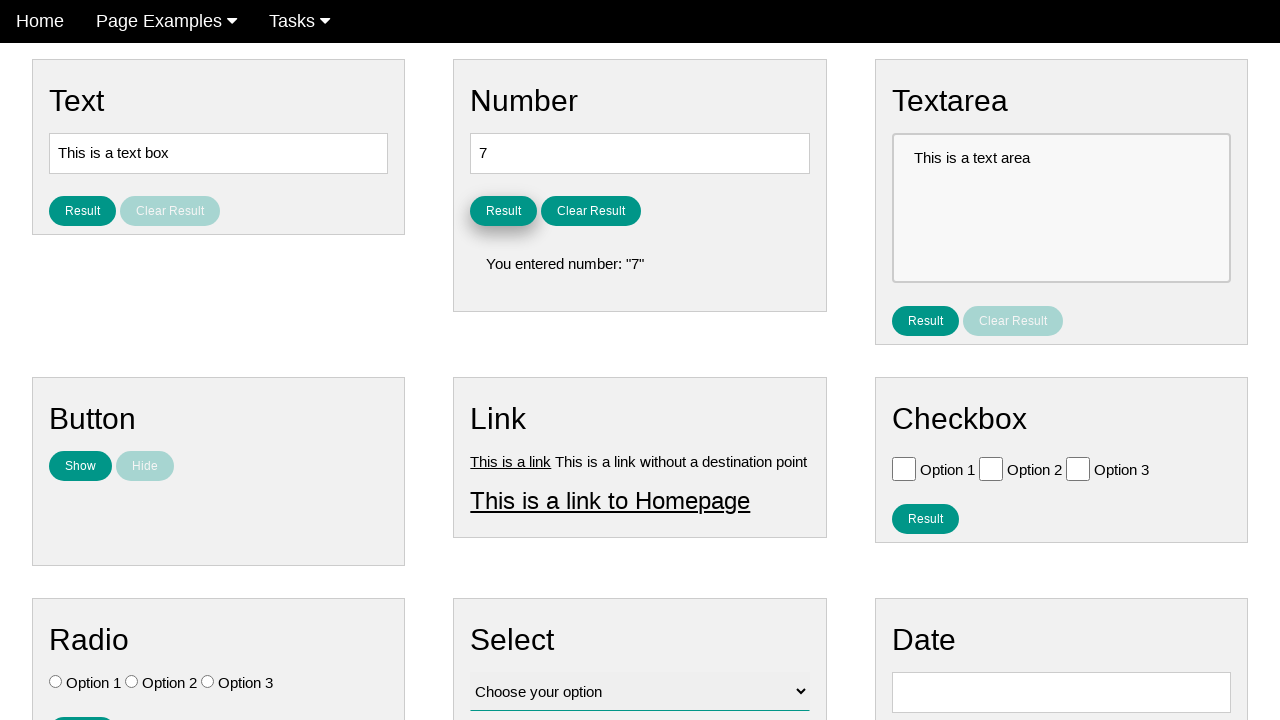

Clicked Clear Result button to hide result at (591, 211) on #clear_result_button_number
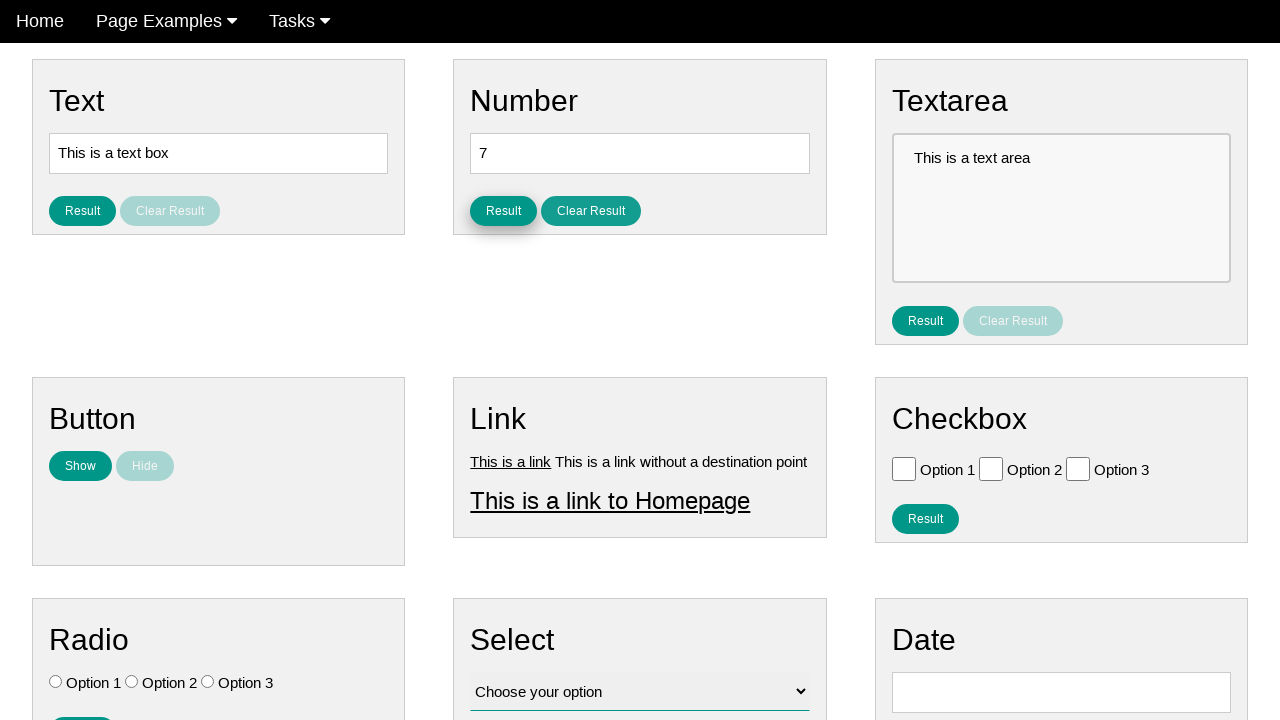

Waited for result text to become hidden
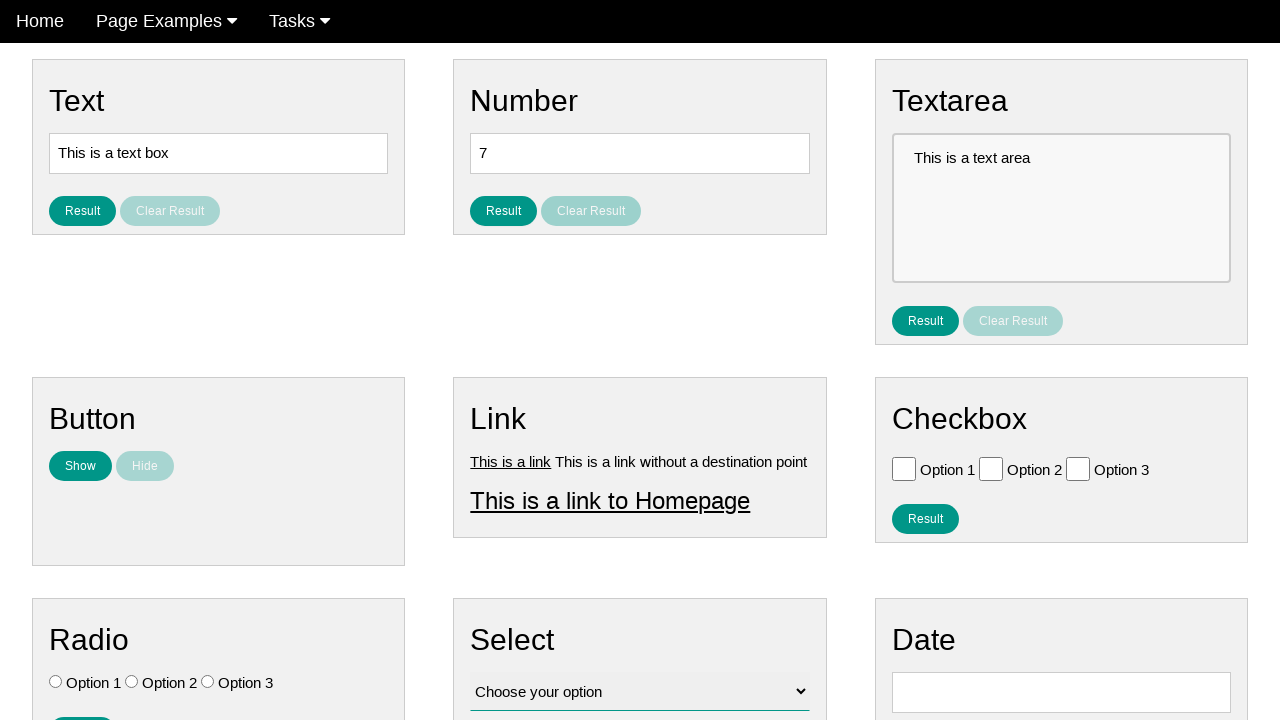

Verified result text is no longer visible
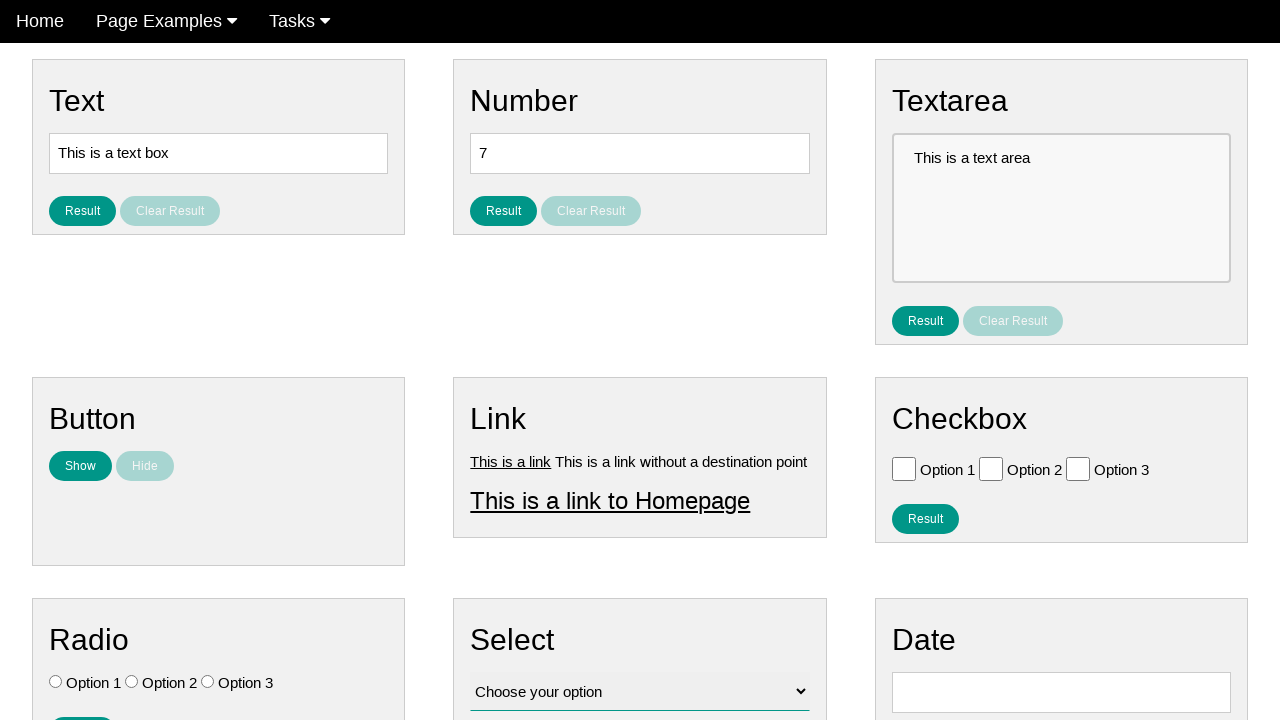

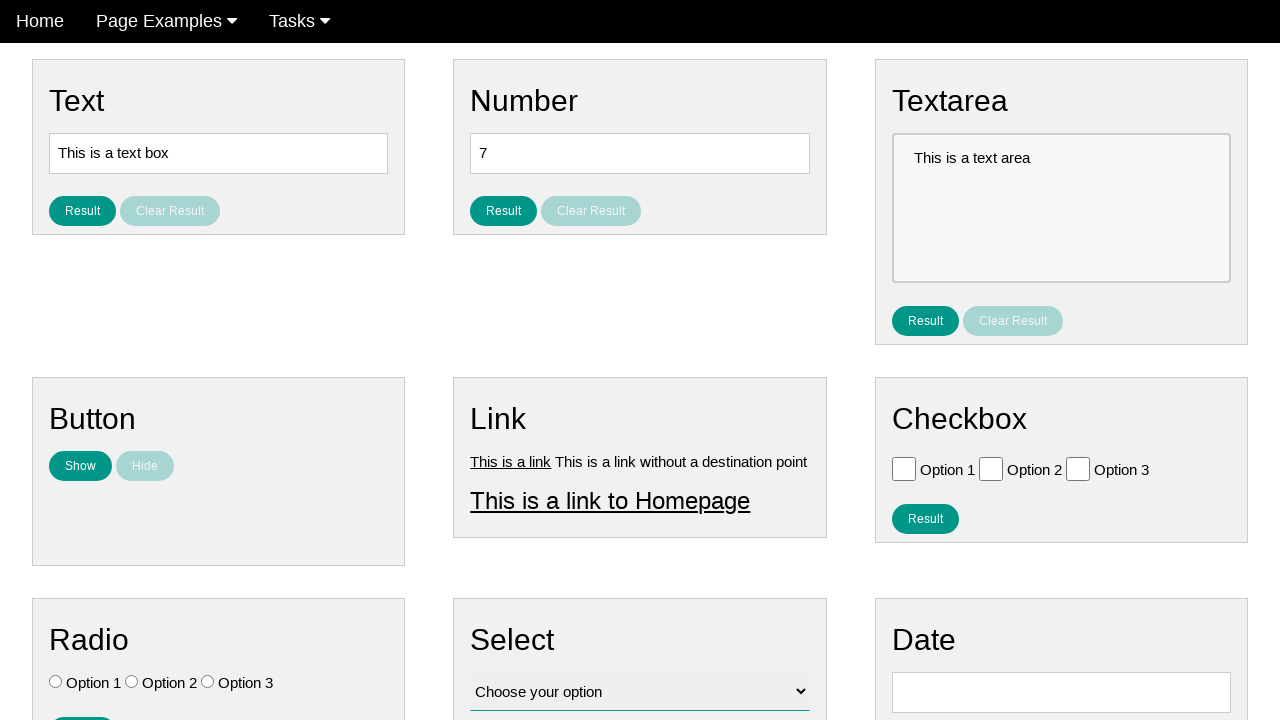